Verifies the count of elements with a specific class name

Starting URL: http://www.columbia.edu/

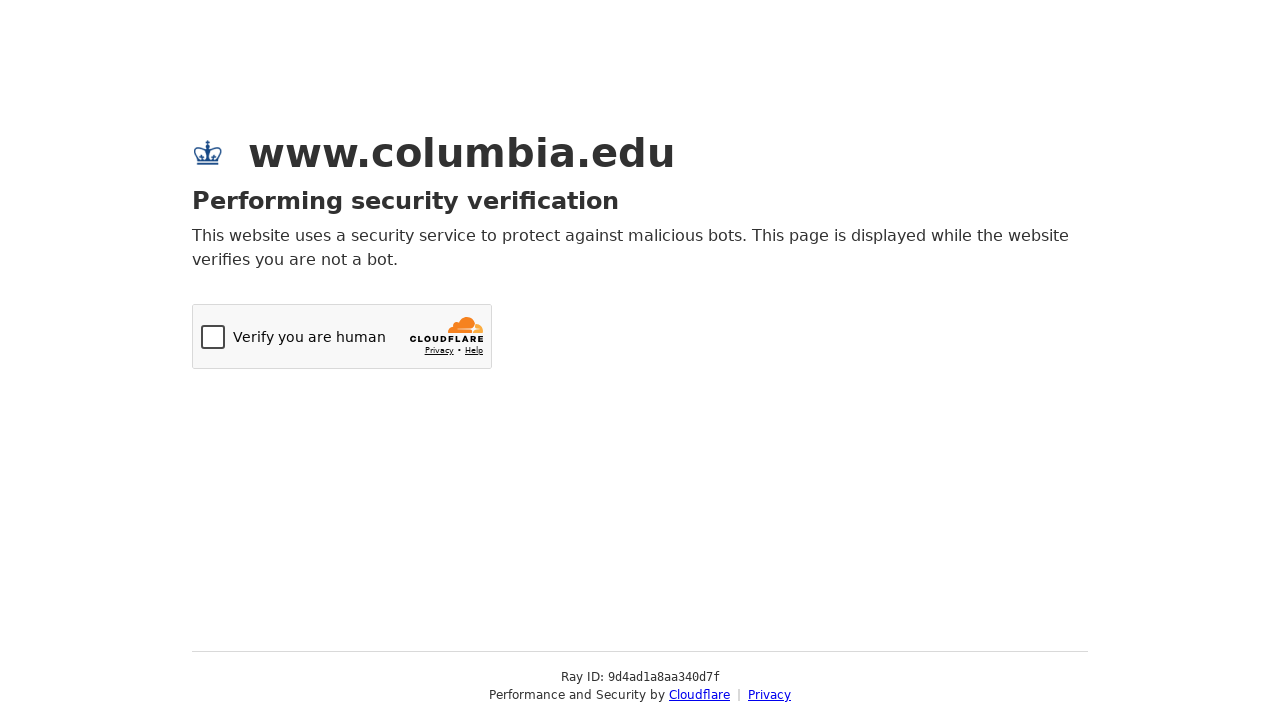

Navigated to Columbia University homepage
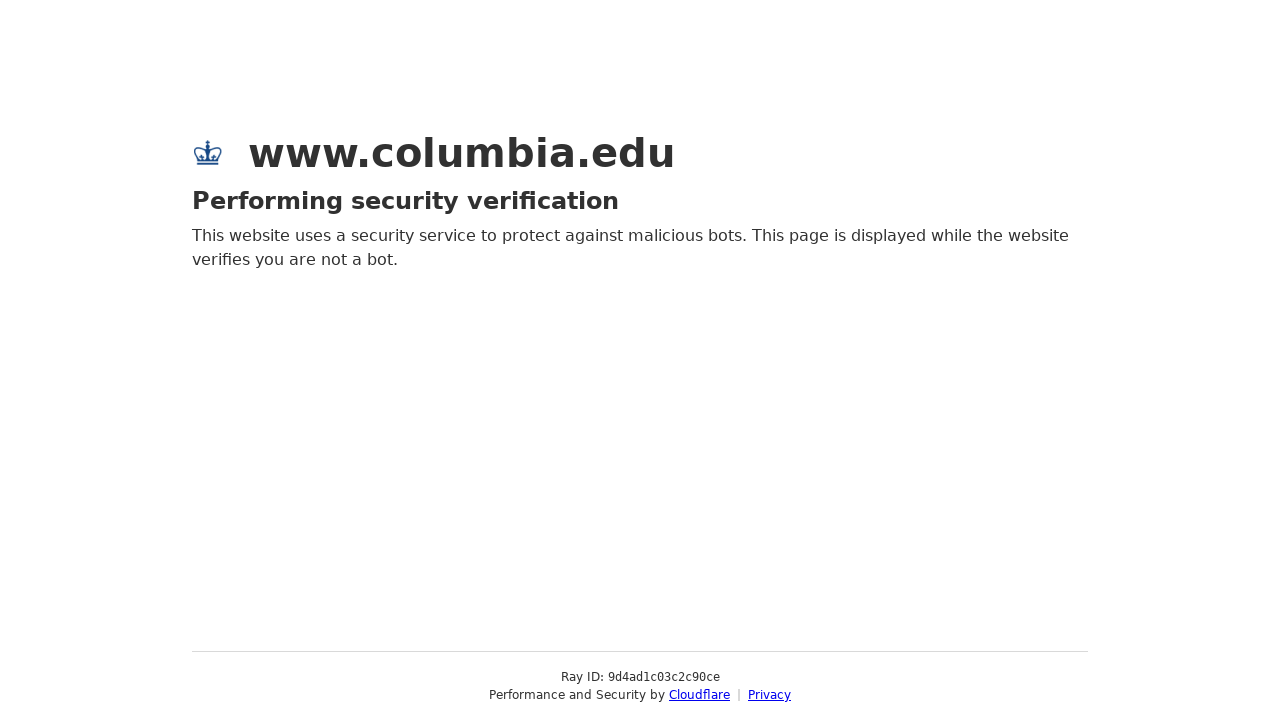

Located all elements with class 'specific' and counted them
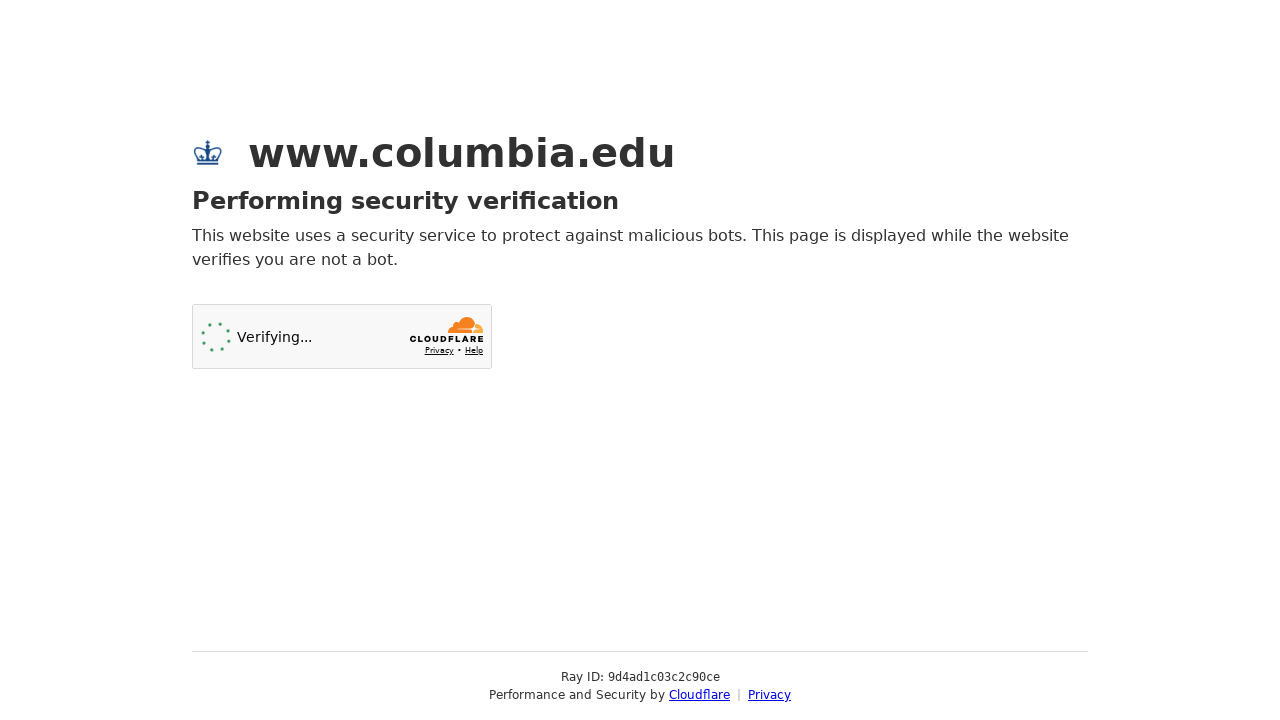

Verified that count of elements with class 'specific' equals 0
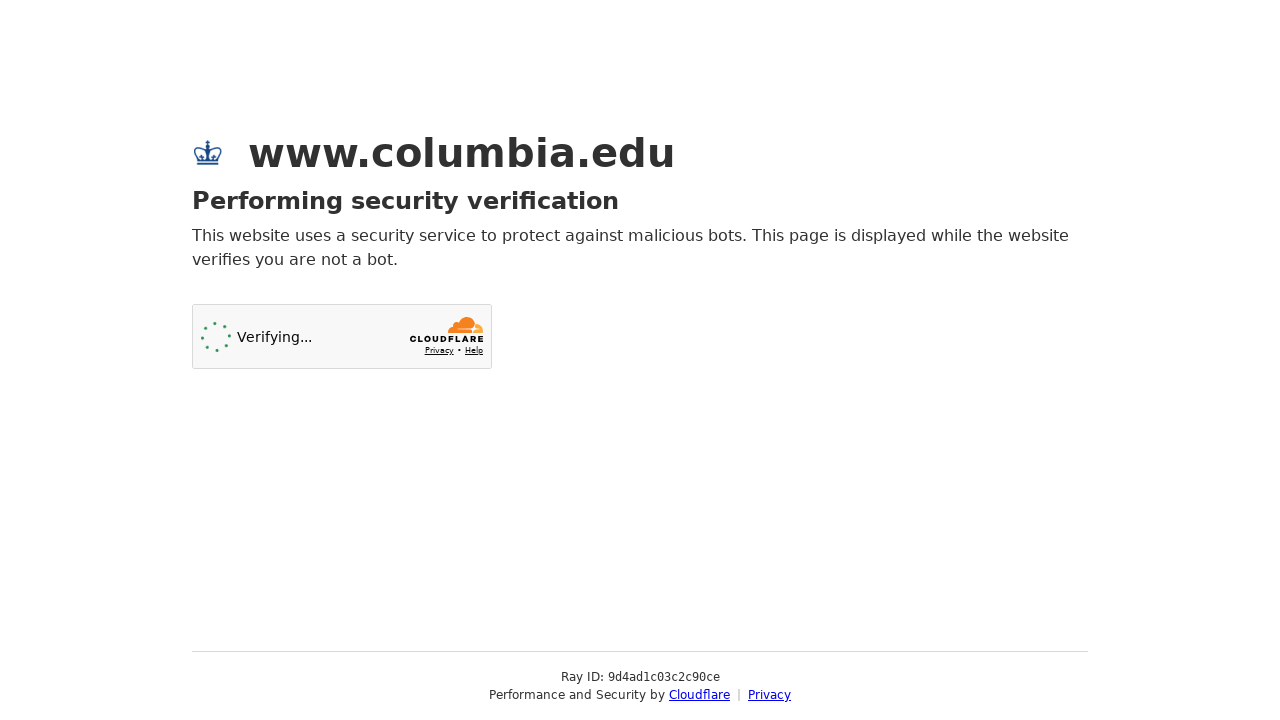

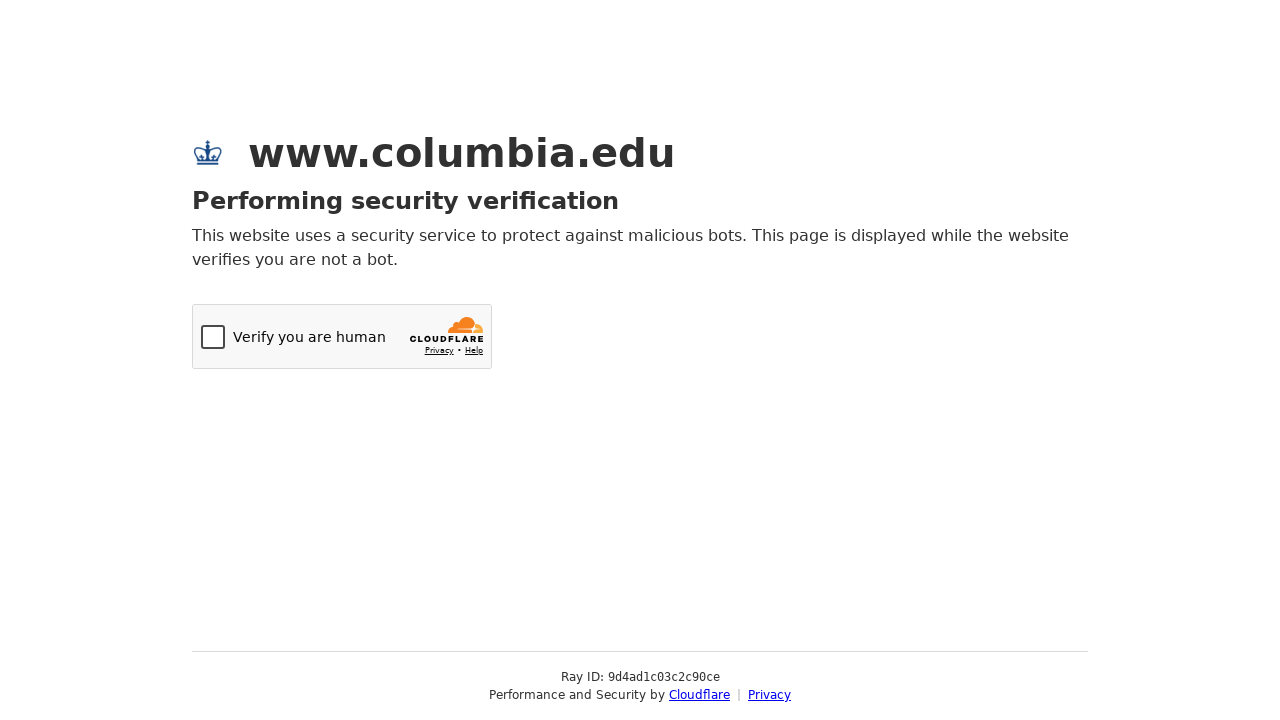